Tests waitForEnabled functionality by clicking a button and waiting for an input to become enabled

Starting URL: https://the-internet.herokuapp.com/dynamic_controls

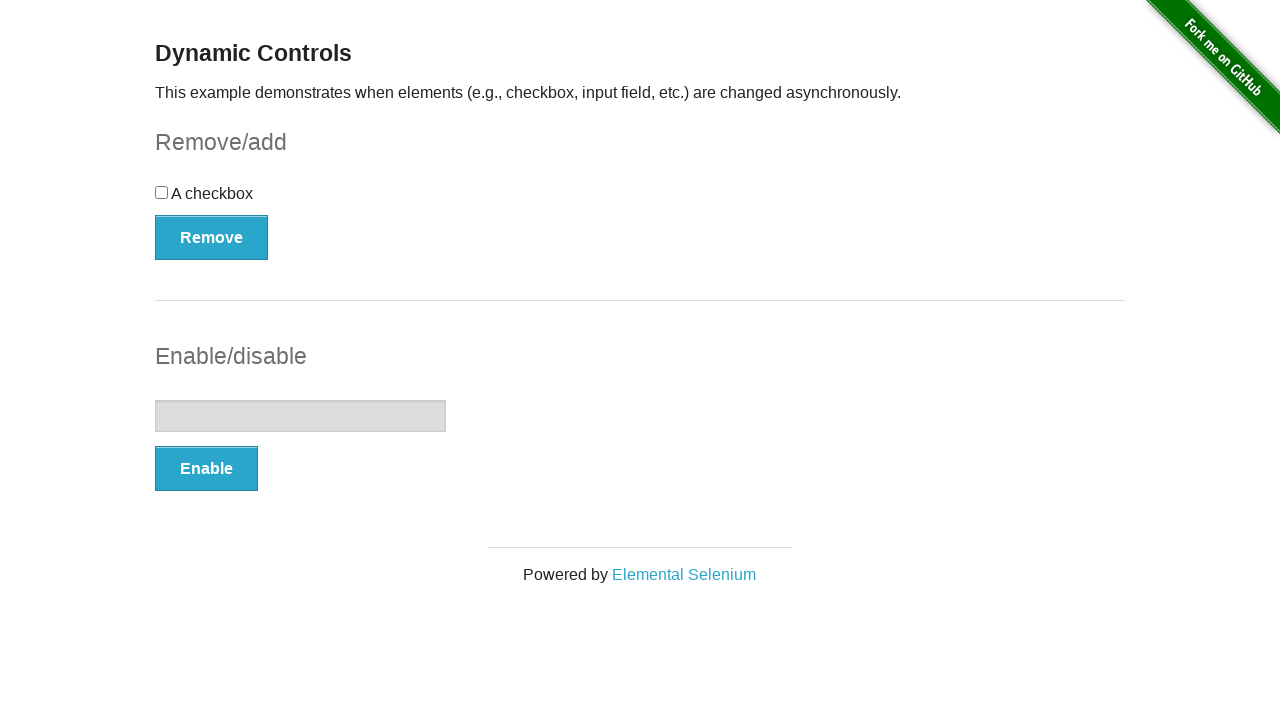

Clicked the enable button at (206, 469) on #input-example button
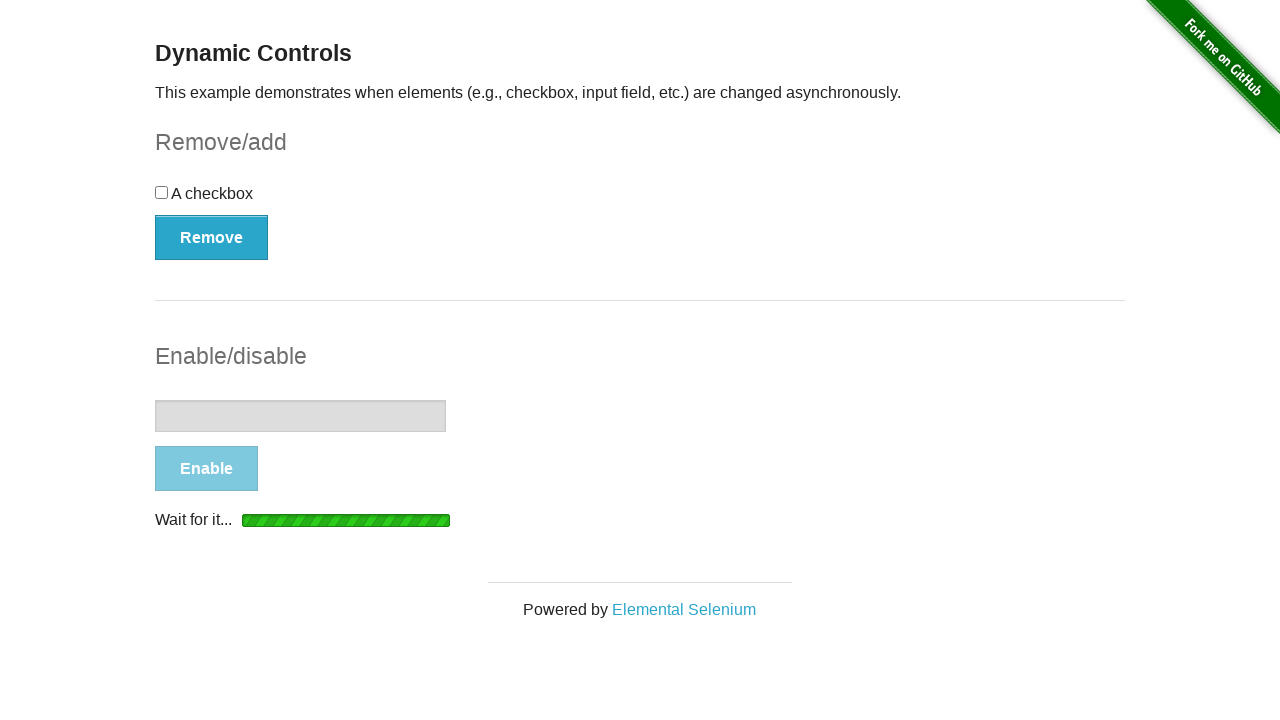

Input field became enabled
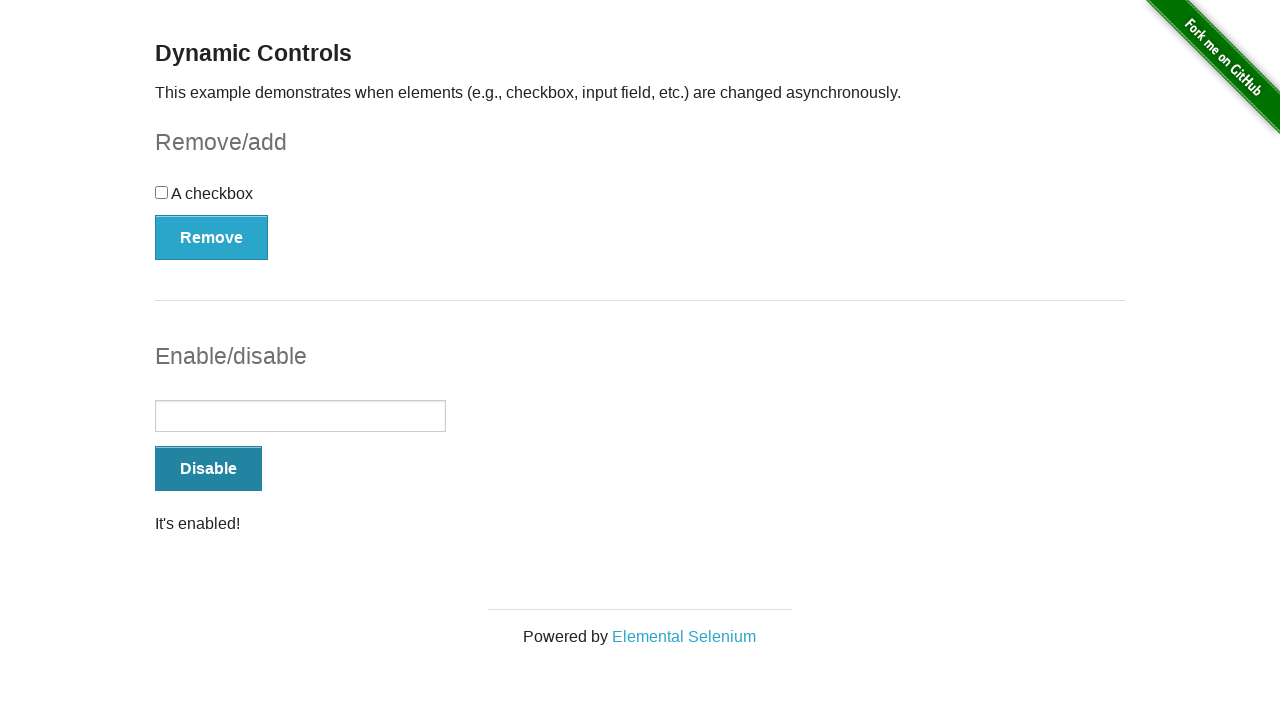

Filled input field with 'test' on #input-example input
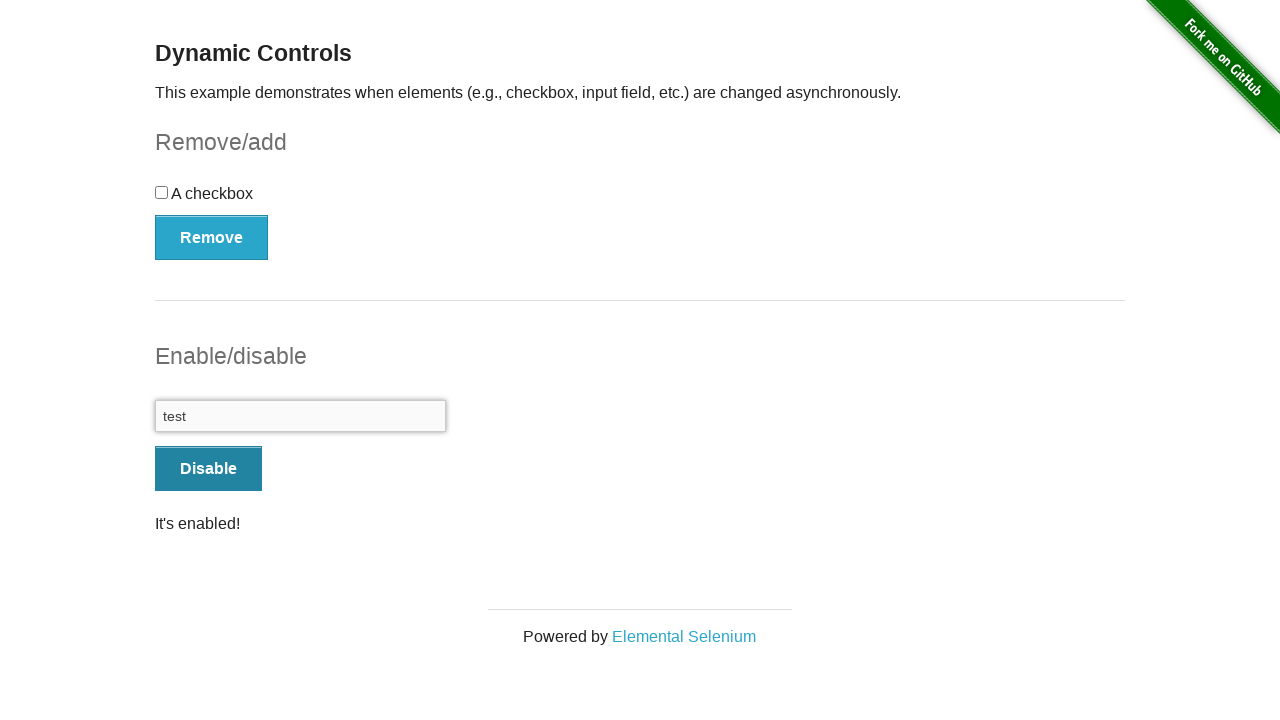

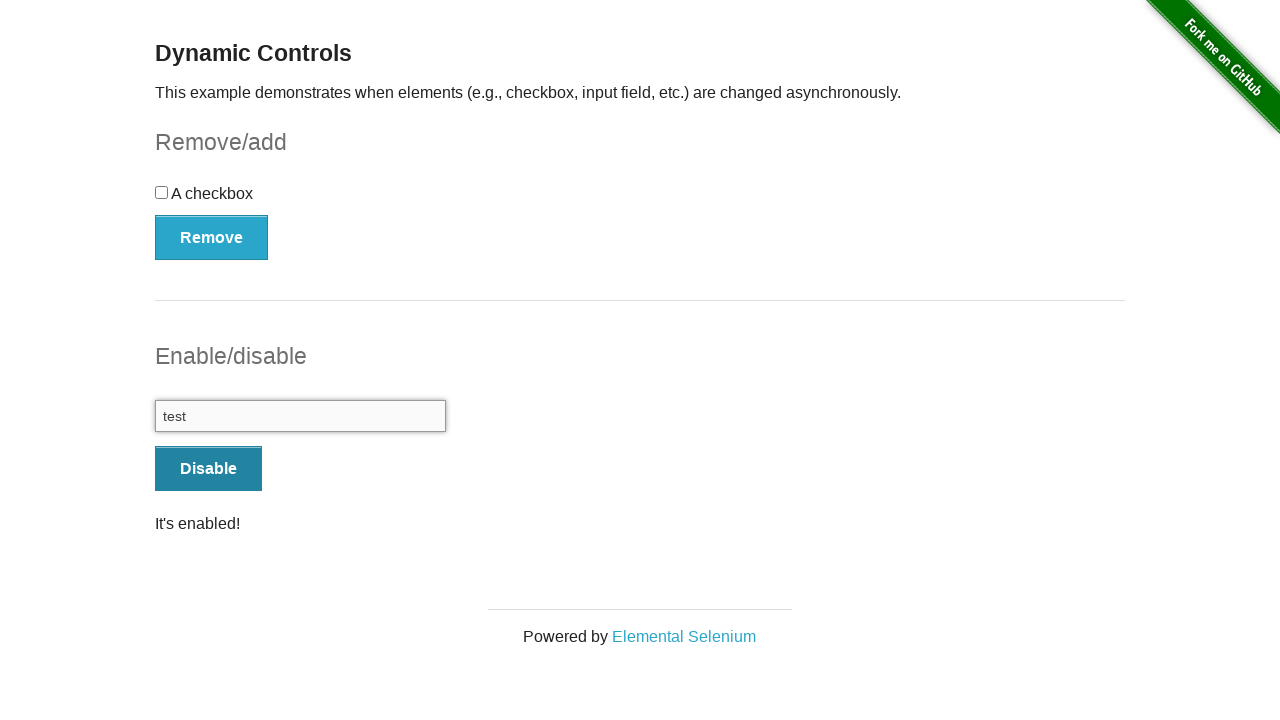